Tests adding a product to cart by opening product in new tab, clicking add to cart, accepting alert, then navigating to cart and verifying the product was added correctly

Starting URL: https://www.demoblaze.com/index.html

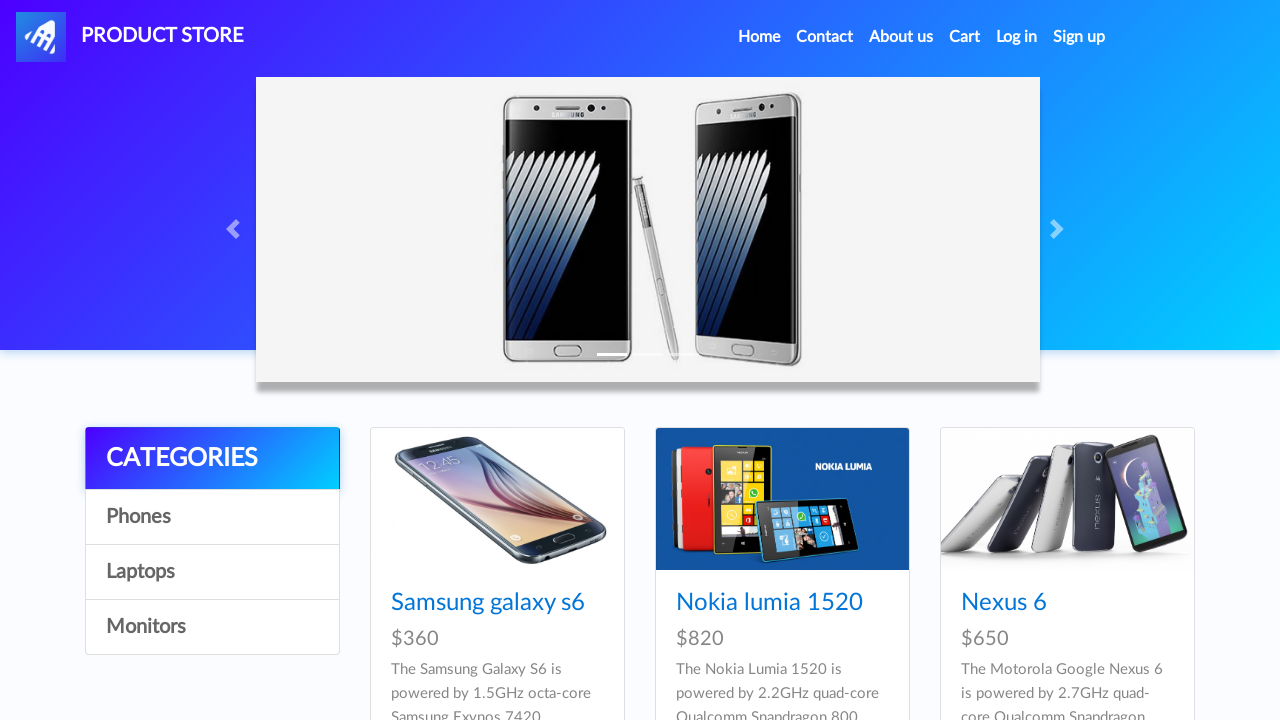

Opened product link in new tab using Ctrl+Click at (782, 499) on a[href="prod.html?idp_=2"]
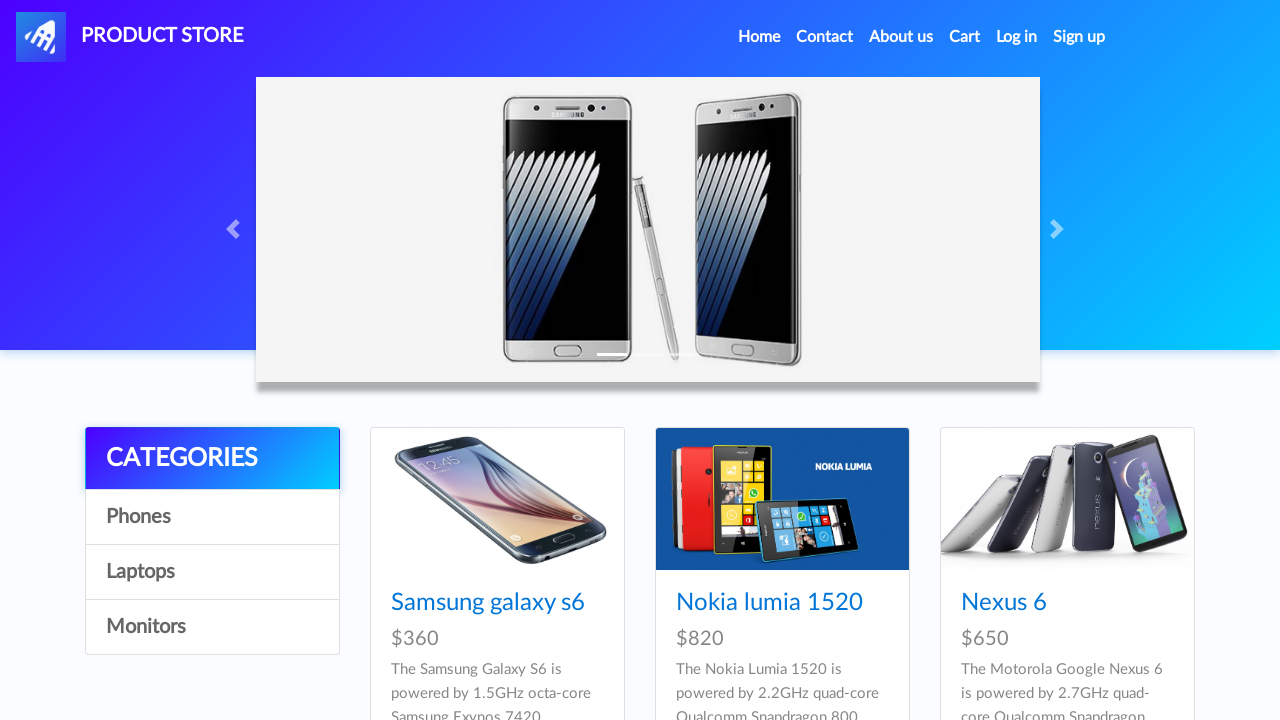

New product tab loaded
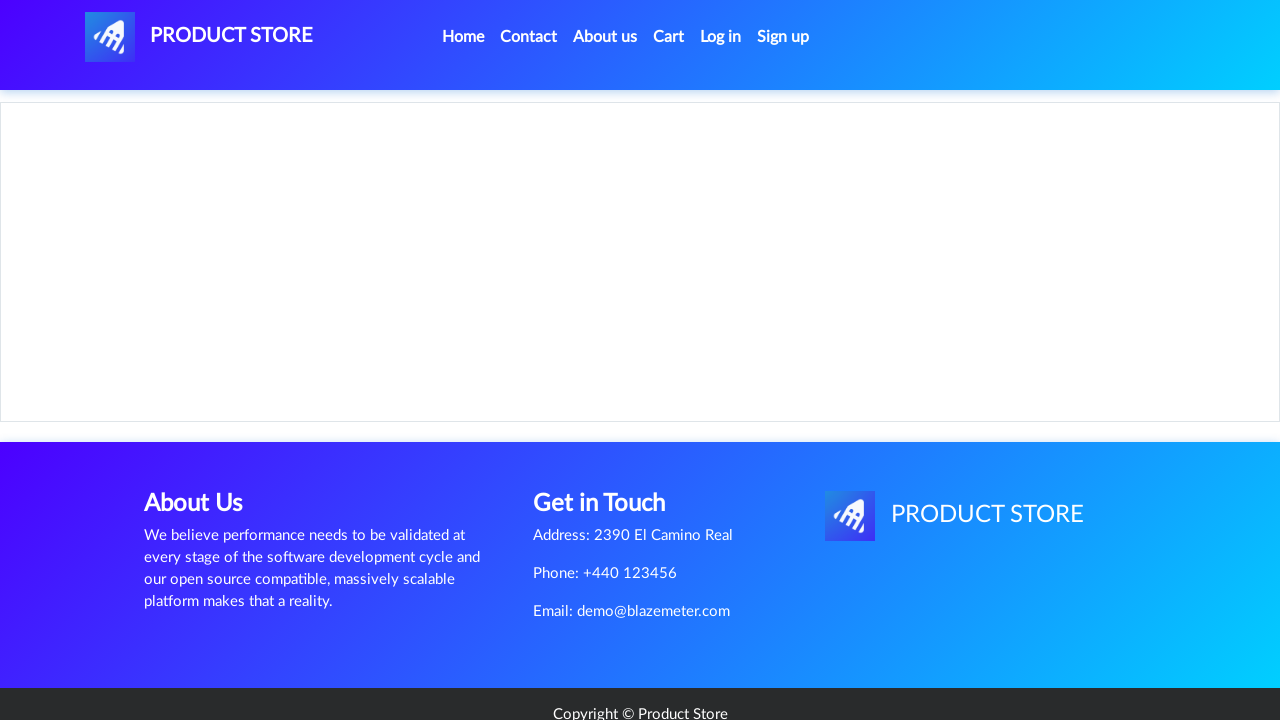

Retrieved product name: Nokia lumia 1520
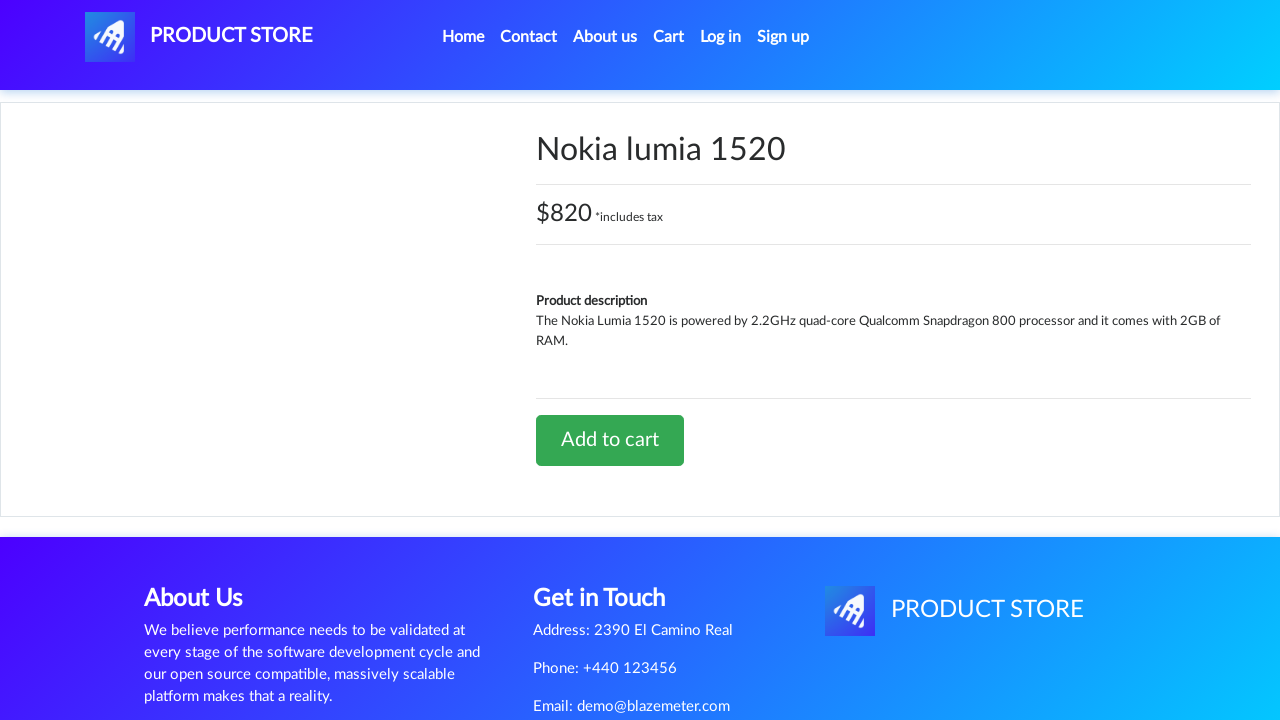

Clicked 'Add to Cart' button at (610, 440) on .btn-success
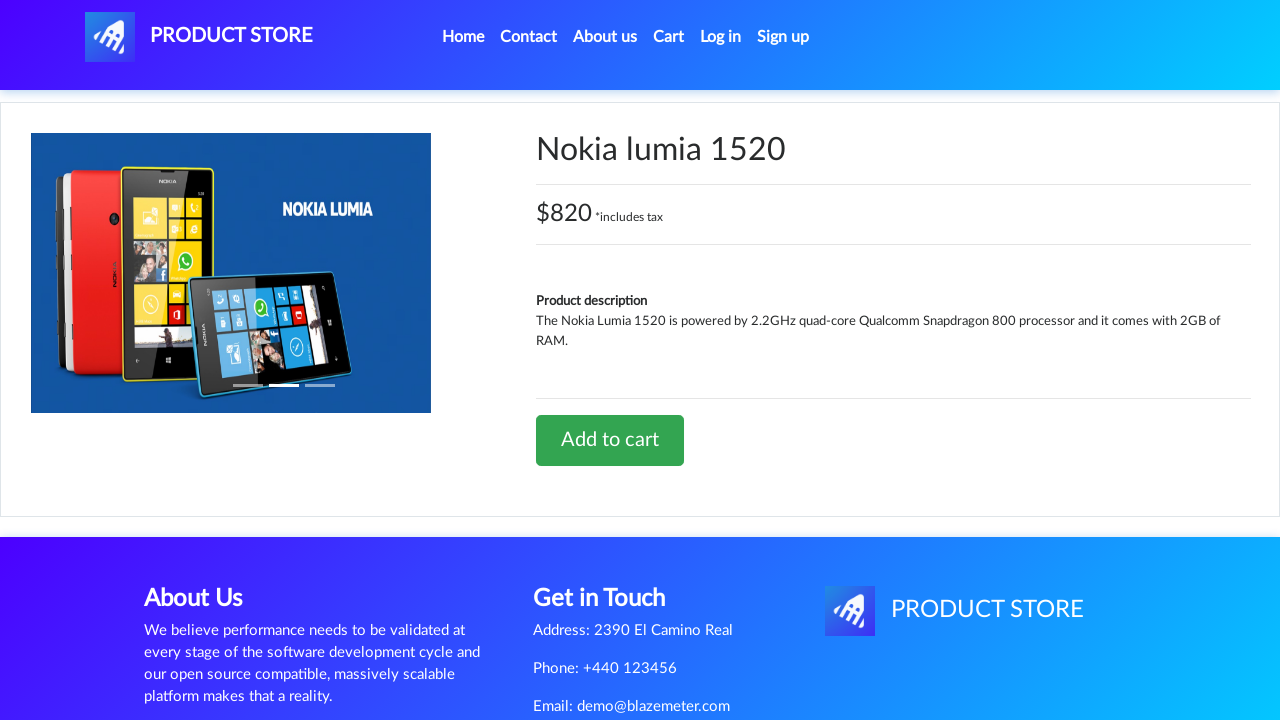

Accepted confirmation alert dialog
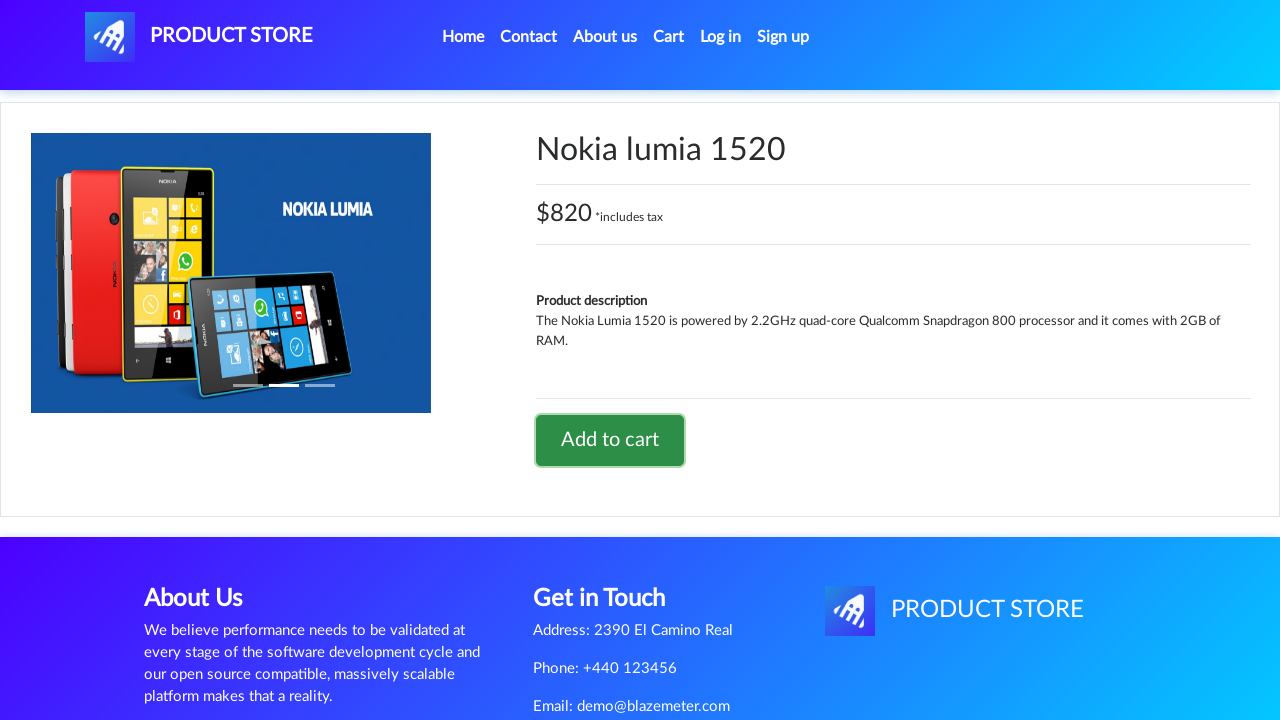

Closed product tab
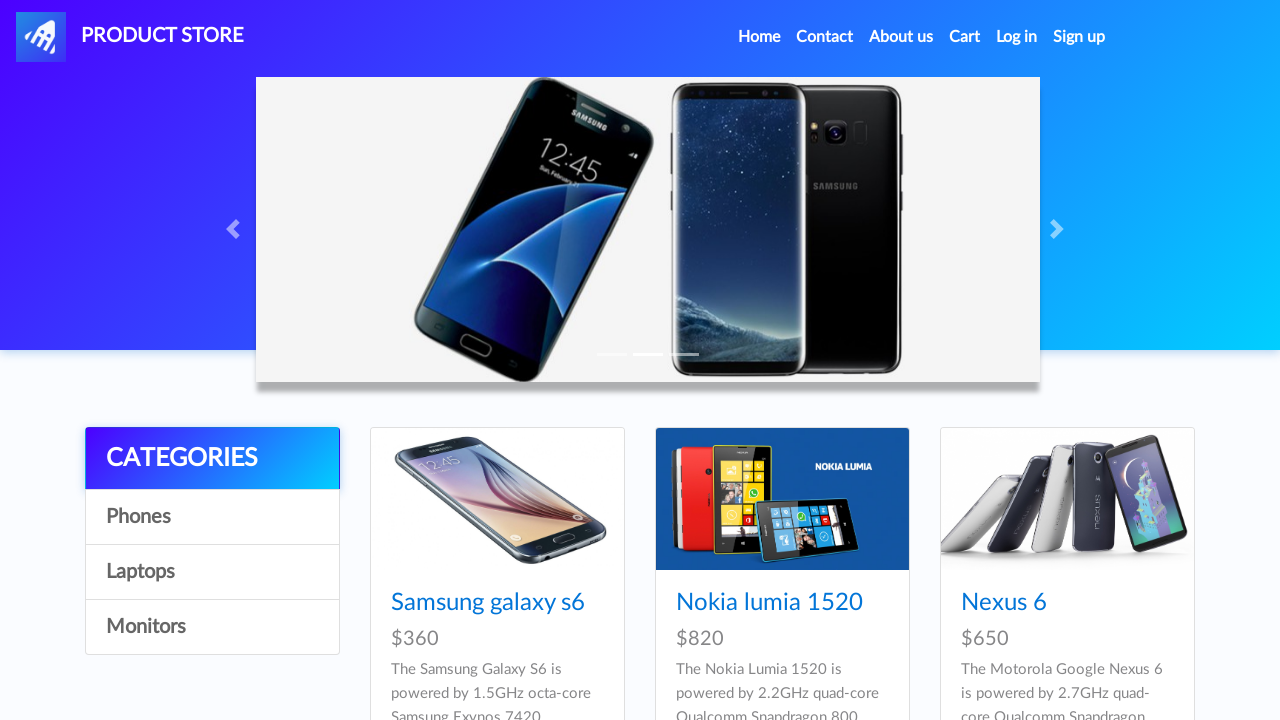

Clicked cart button on main page at (965, 37) on #cartur
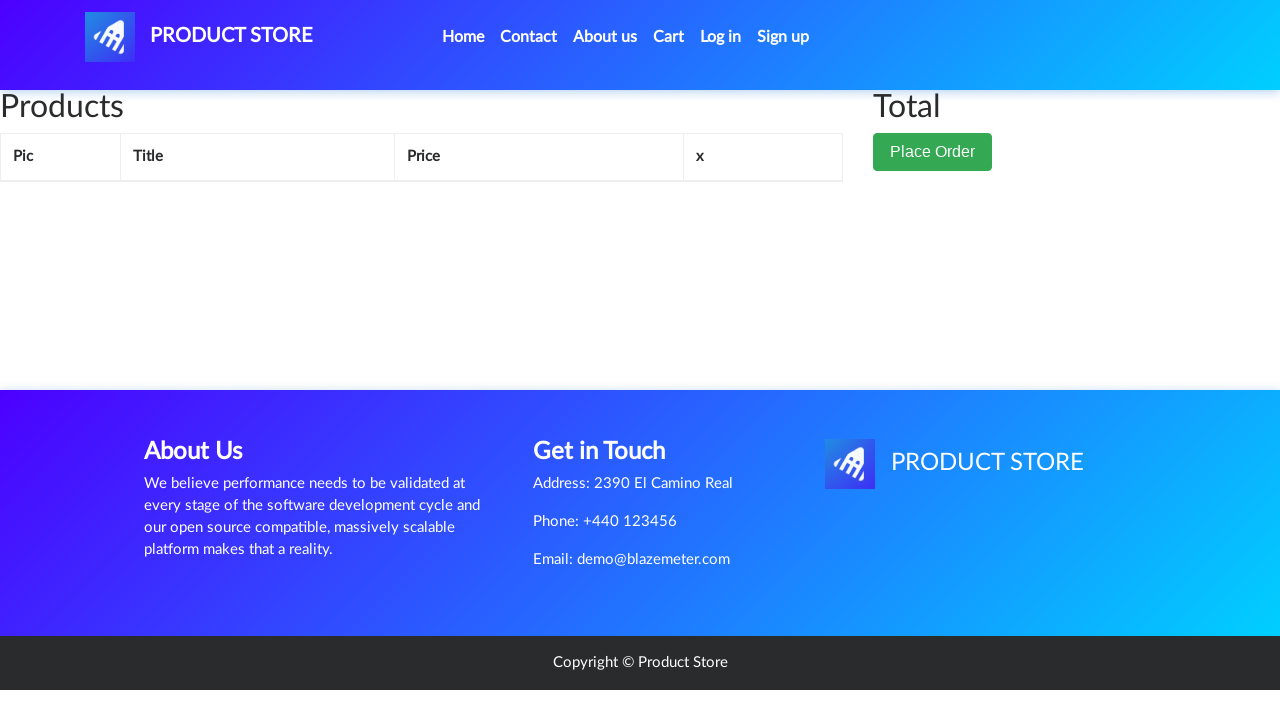

Cart page loaded and product row found
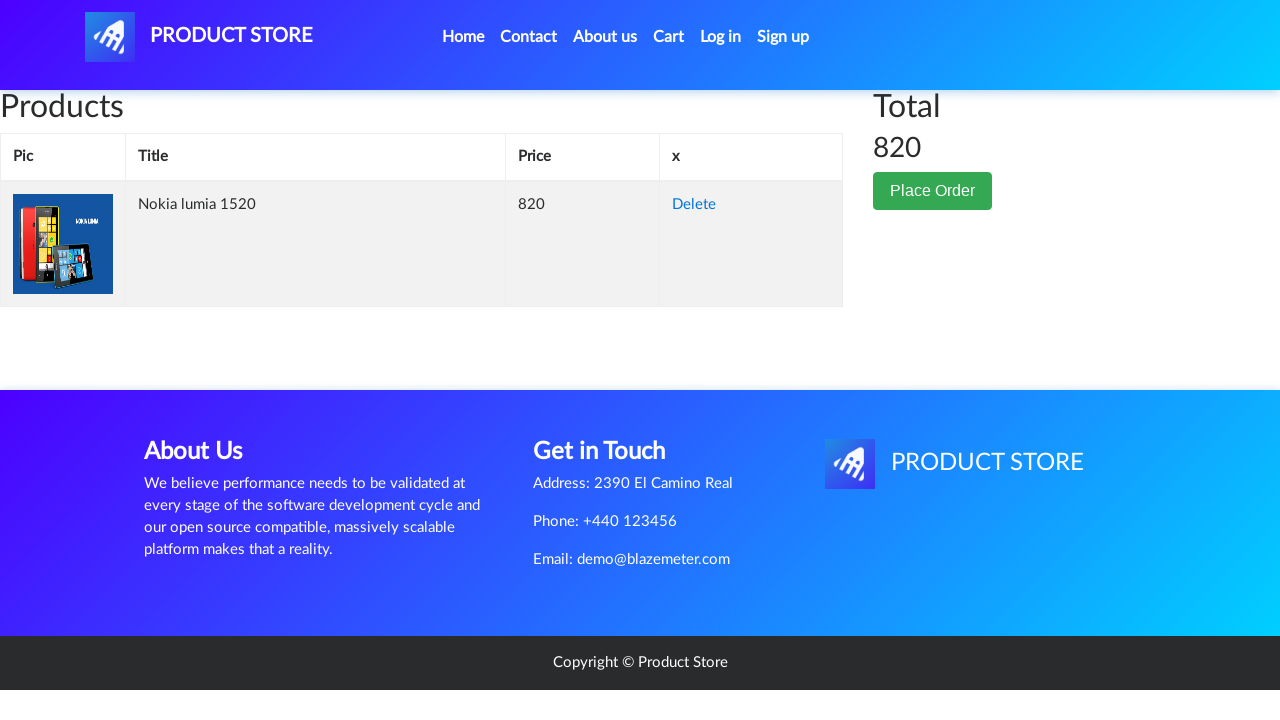

Retrieved product from cart: Nokia lumia 1520
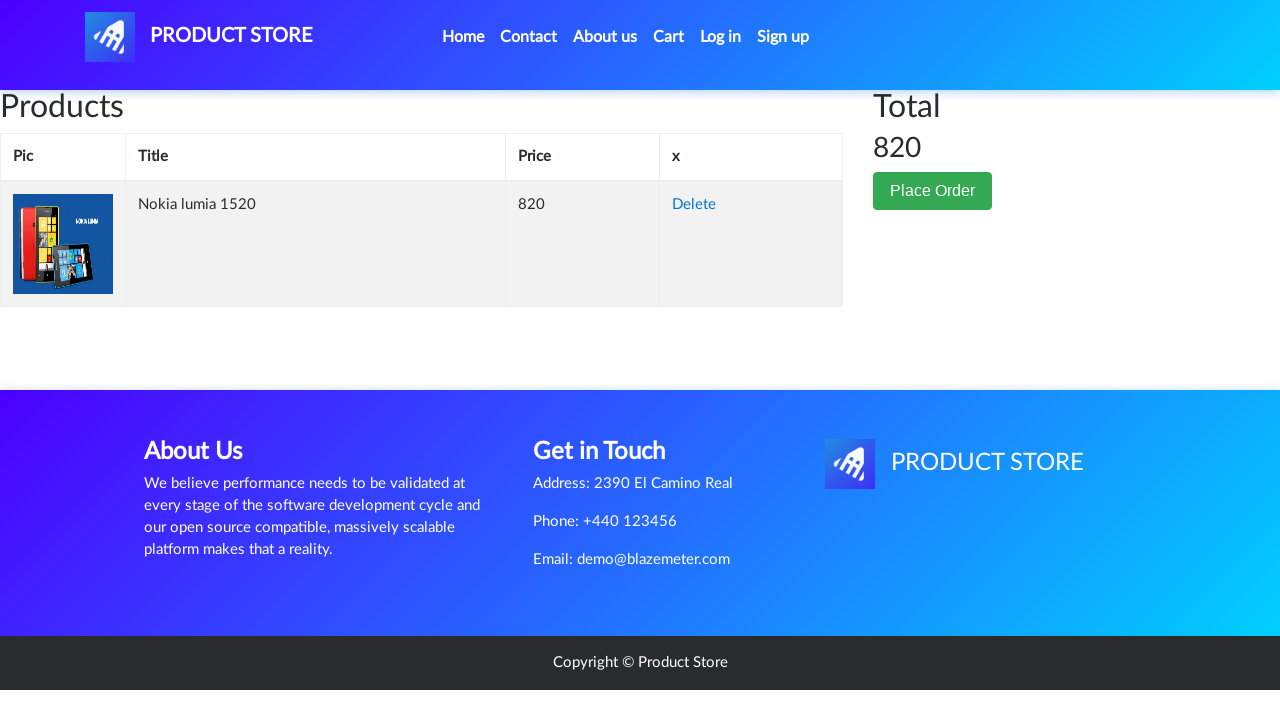

Verified product in cart matches selected product: Nokia lumia 1520
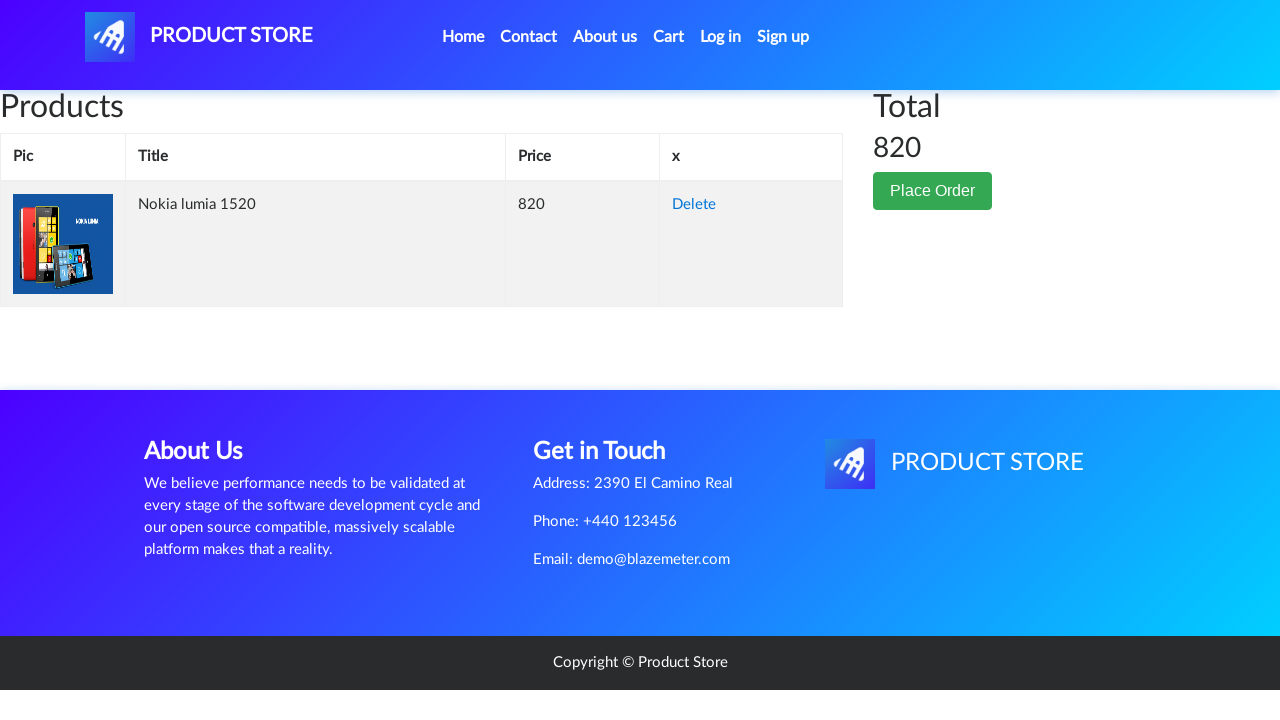

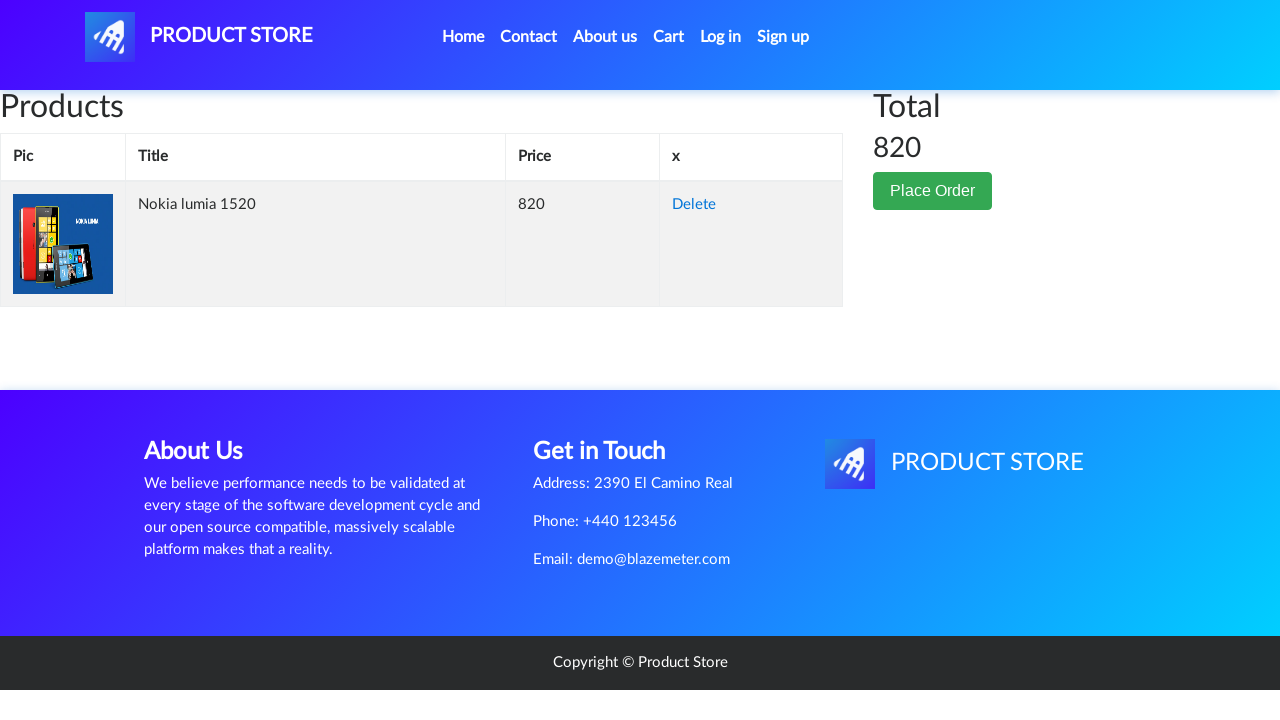